Tests failed login attempts with various invalid username and password combinations

Starting URL: http://uitestingplayground.com/sampleapp

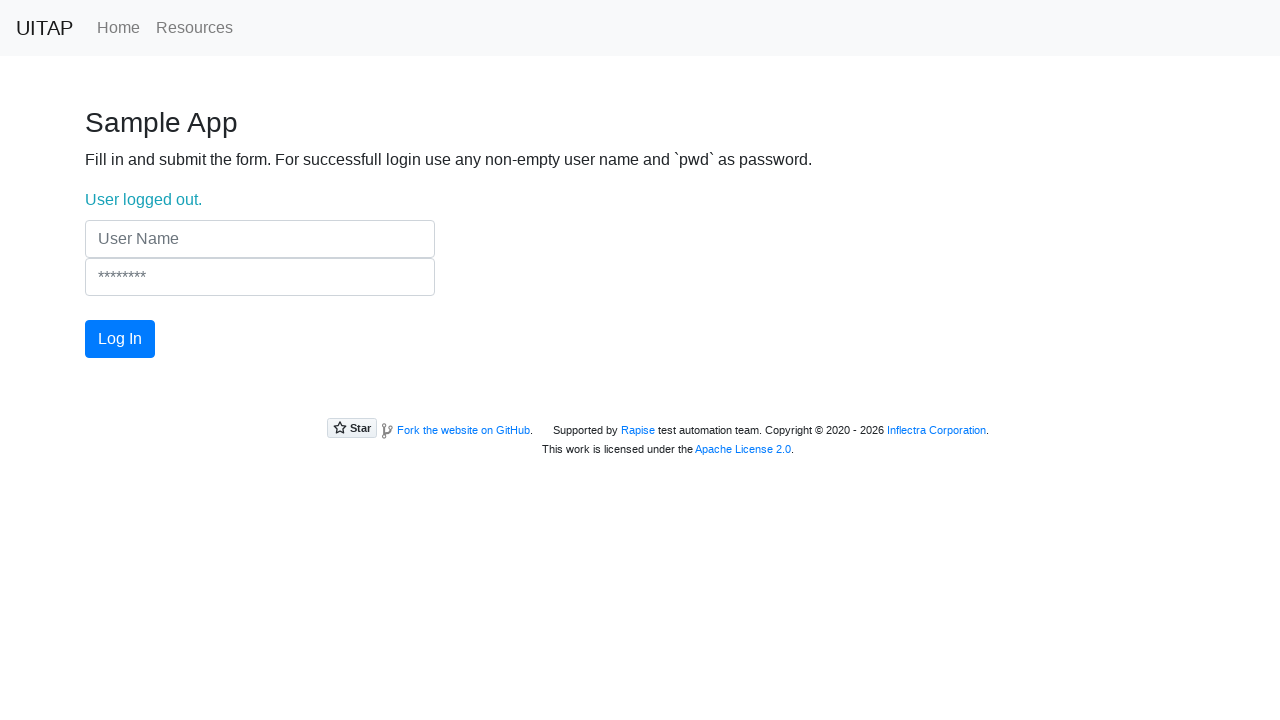

Filled username field with empty string on [name=UserName]
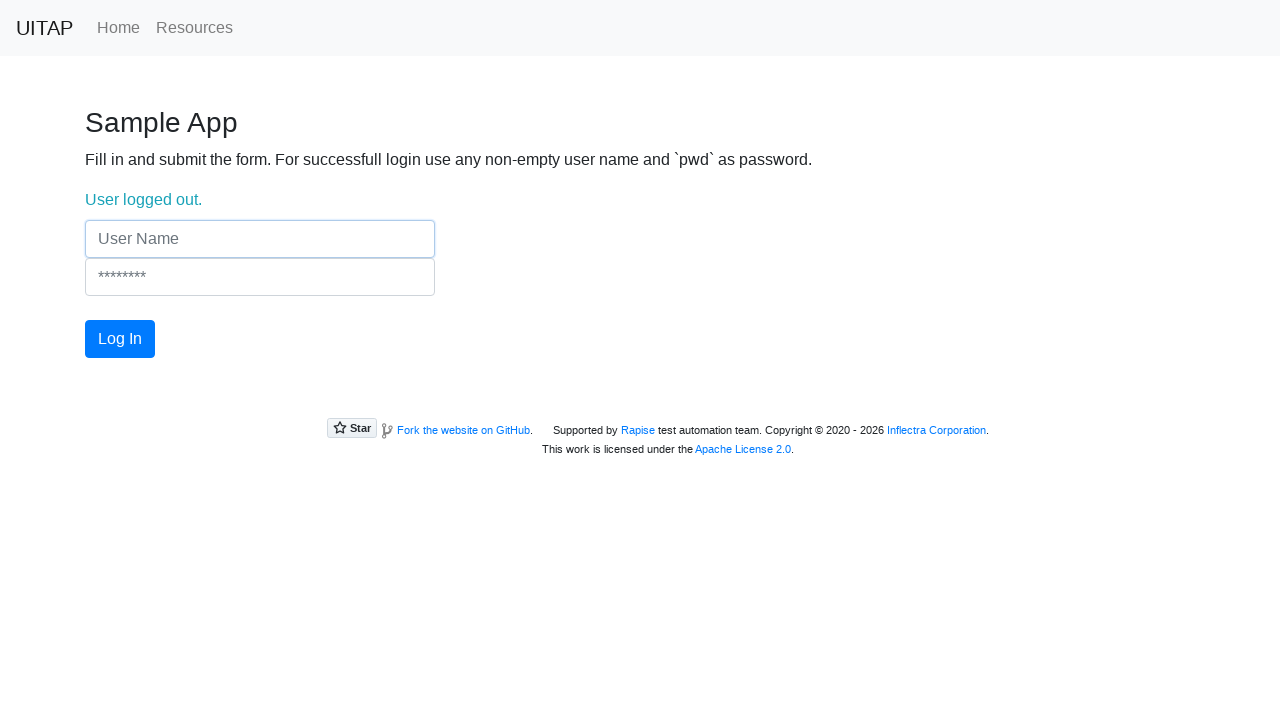

Filled password field with empty string on [name=Password]
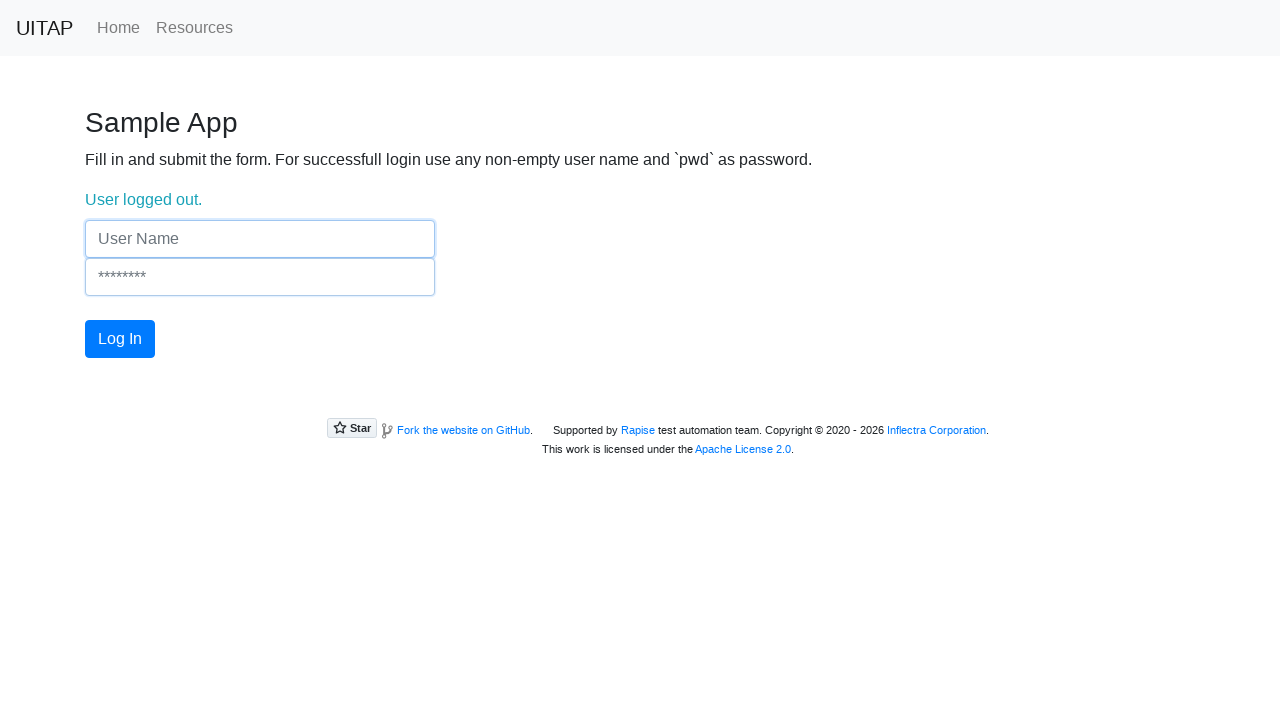

Clicked login button with empty username and password at (120, 339) on #login
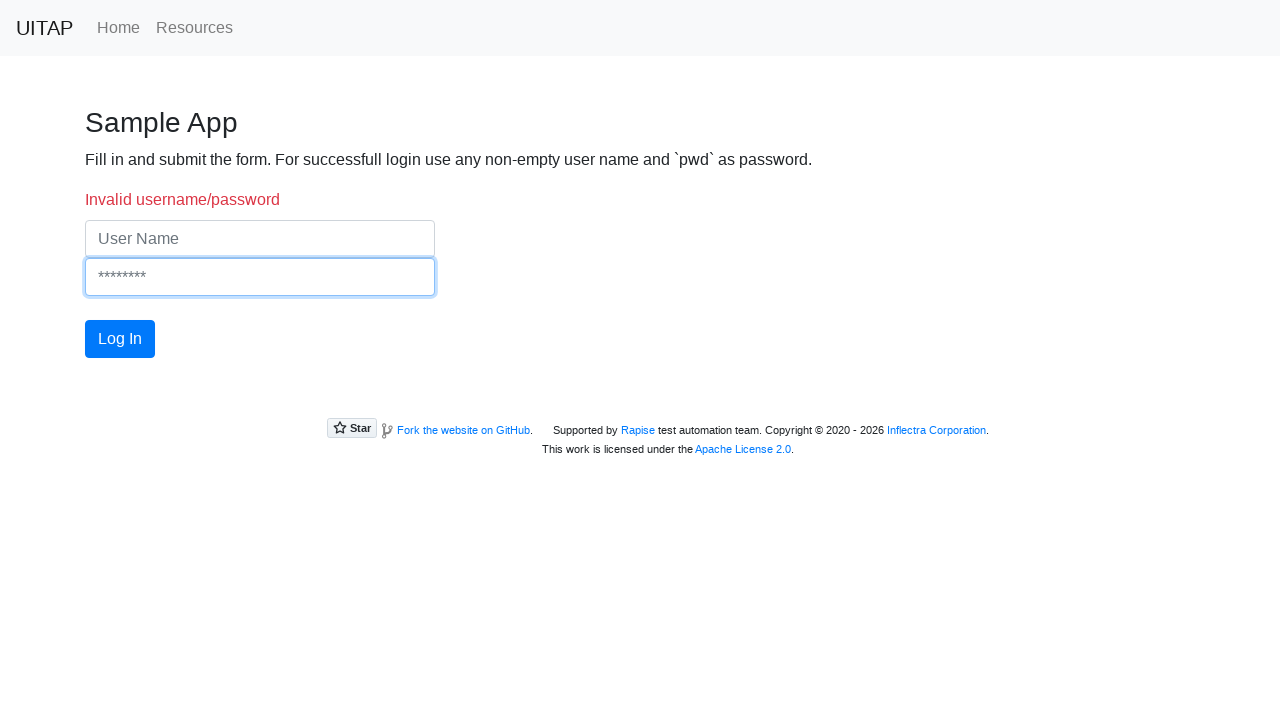

Reloaded page
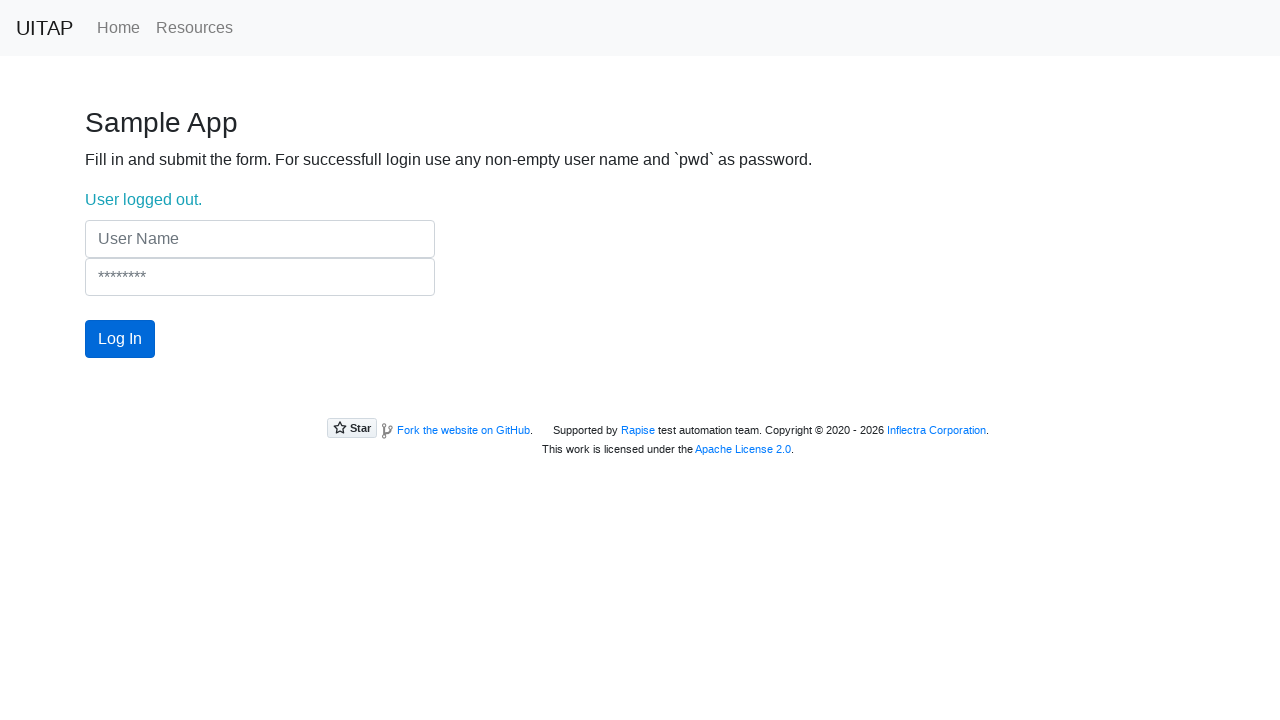

Filled username field with empty string on [name=UserName]
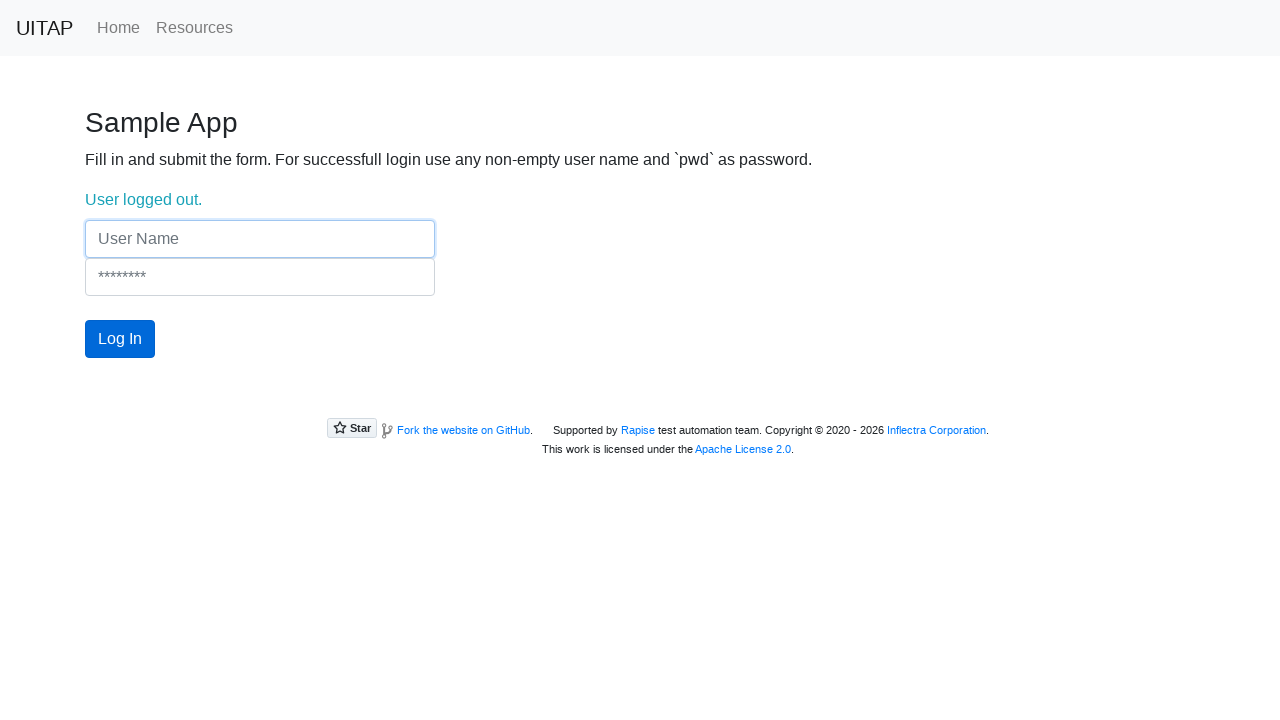

Filled password field with 'pwd' on [name=Password]
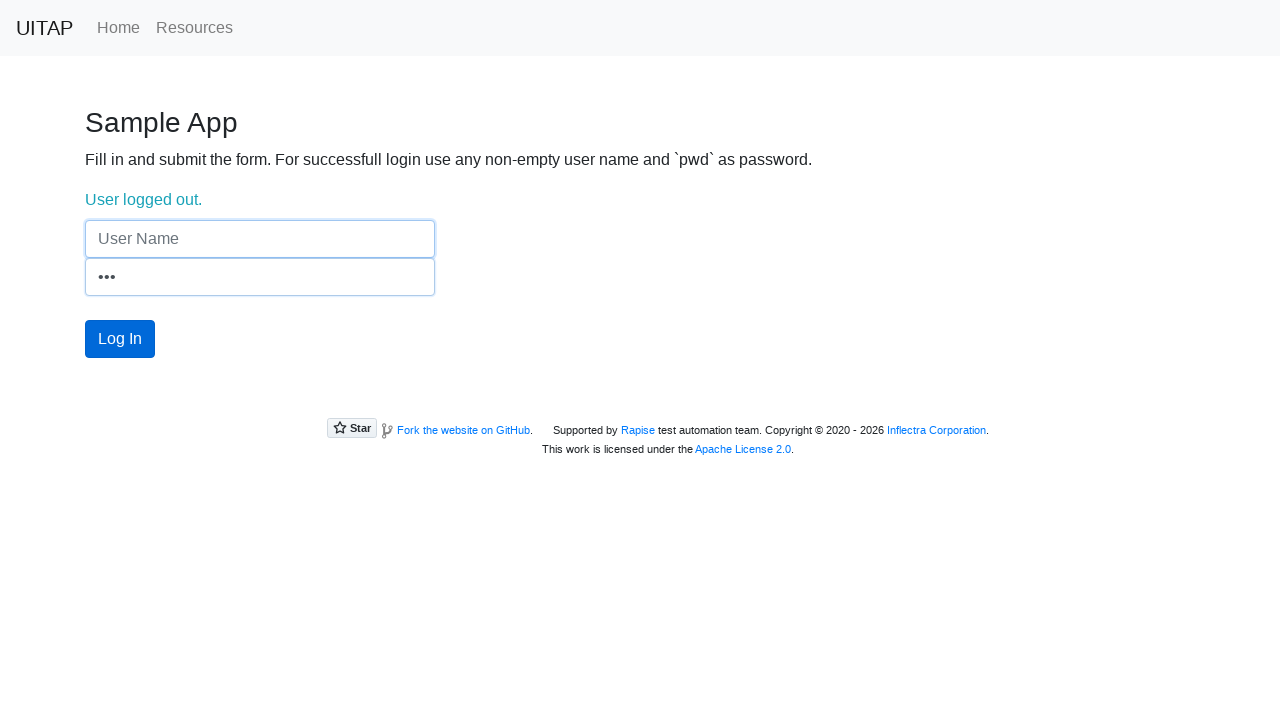

Clicked login button with empty username and valid password at (120, 339) on #login
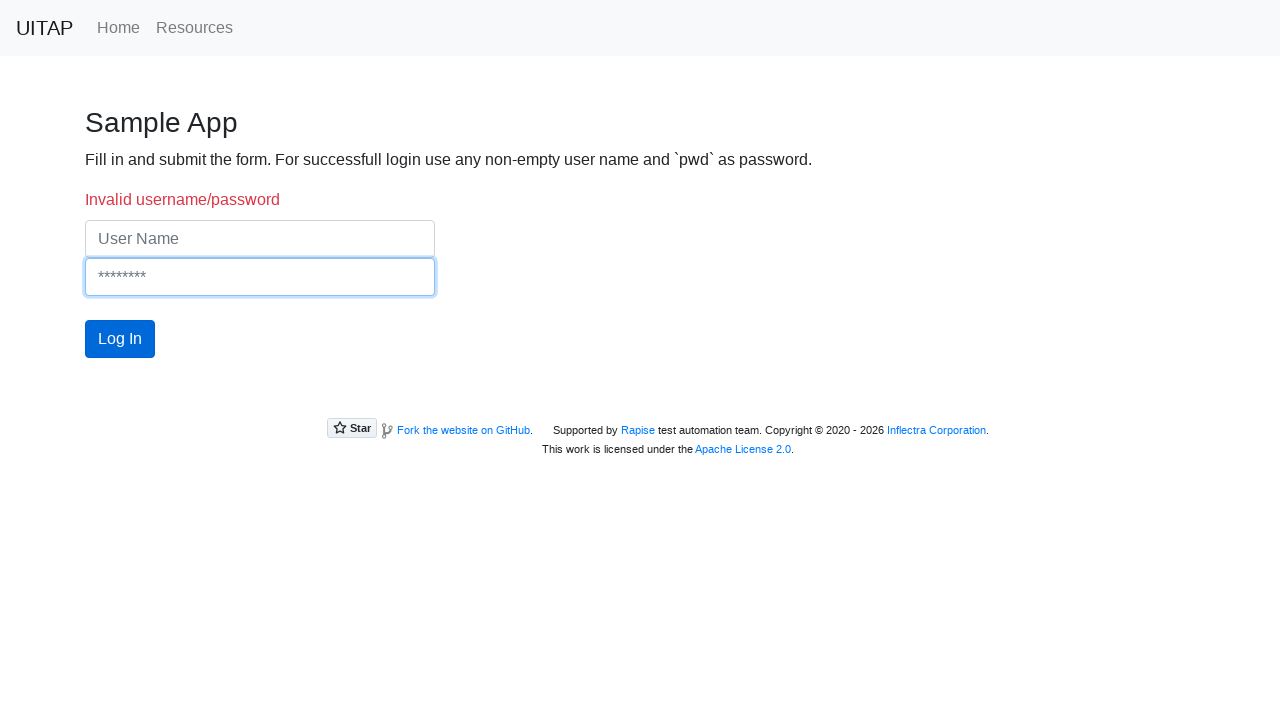

Reloaded page
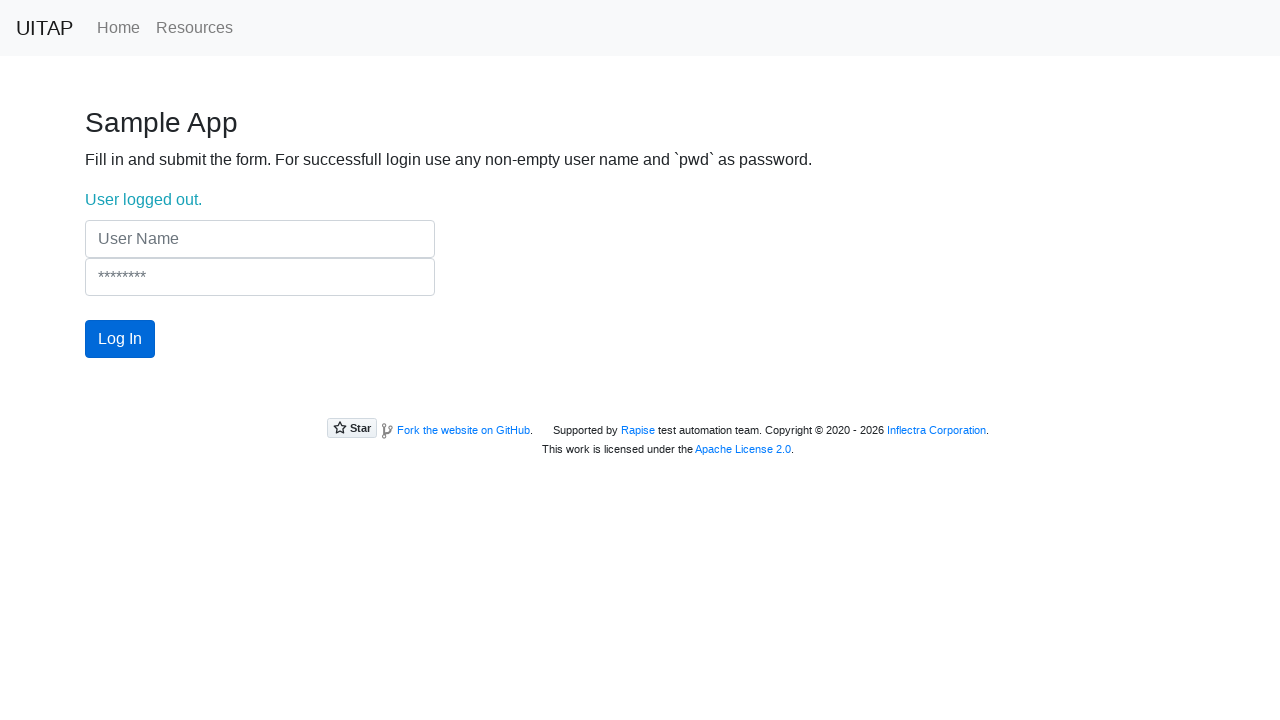

Filled username field with 'Test' on [name=UserName]
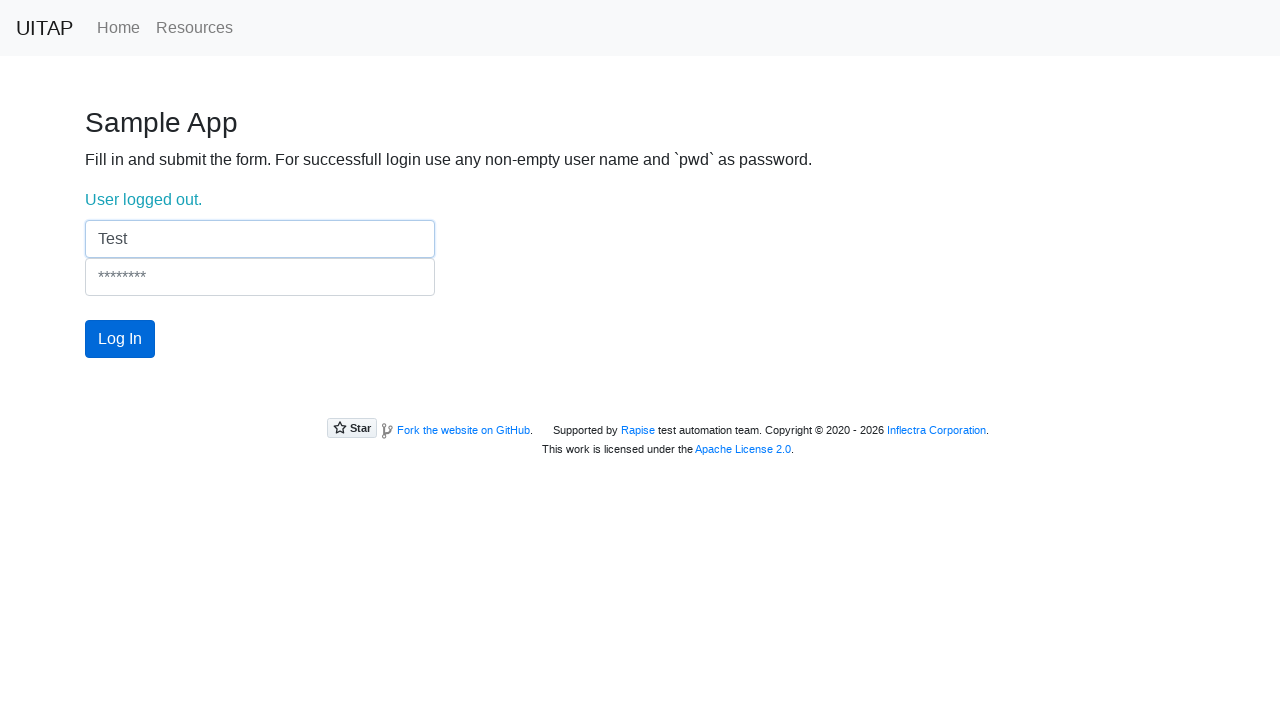

Filled password field with empty string on [name=Password]
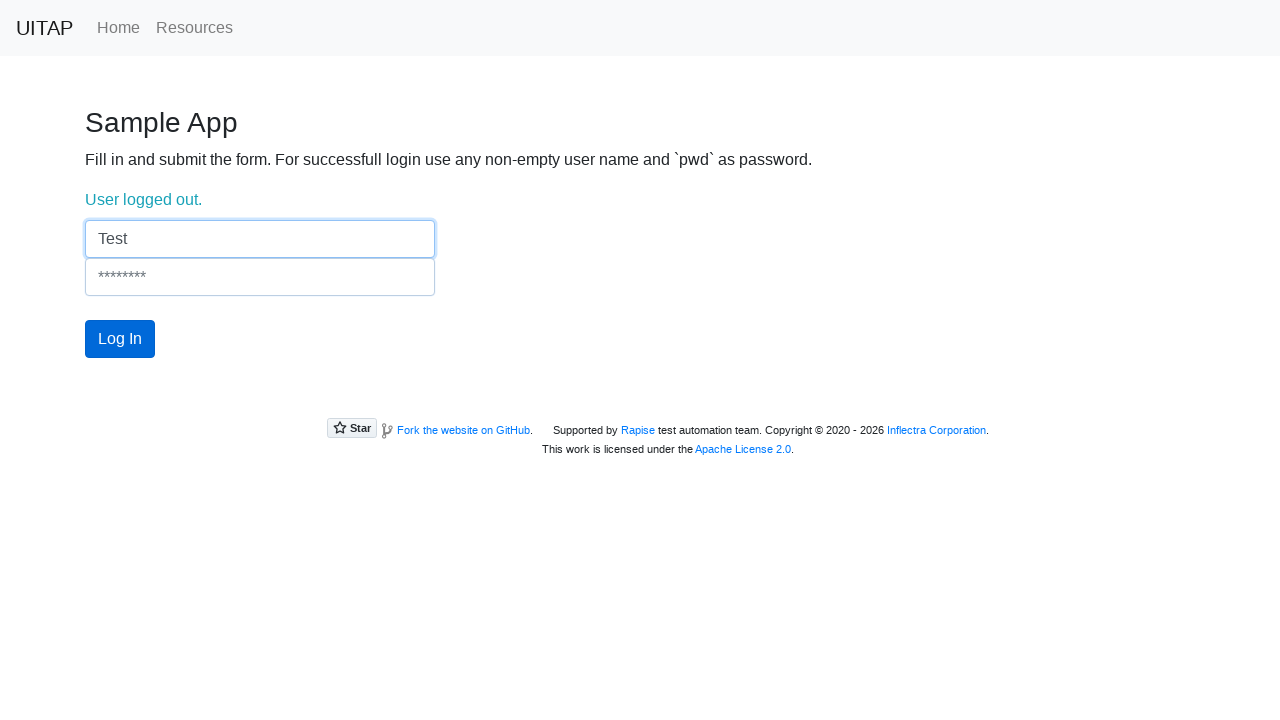

Clicked login button with valid username and empty password at (120, 339) on #login
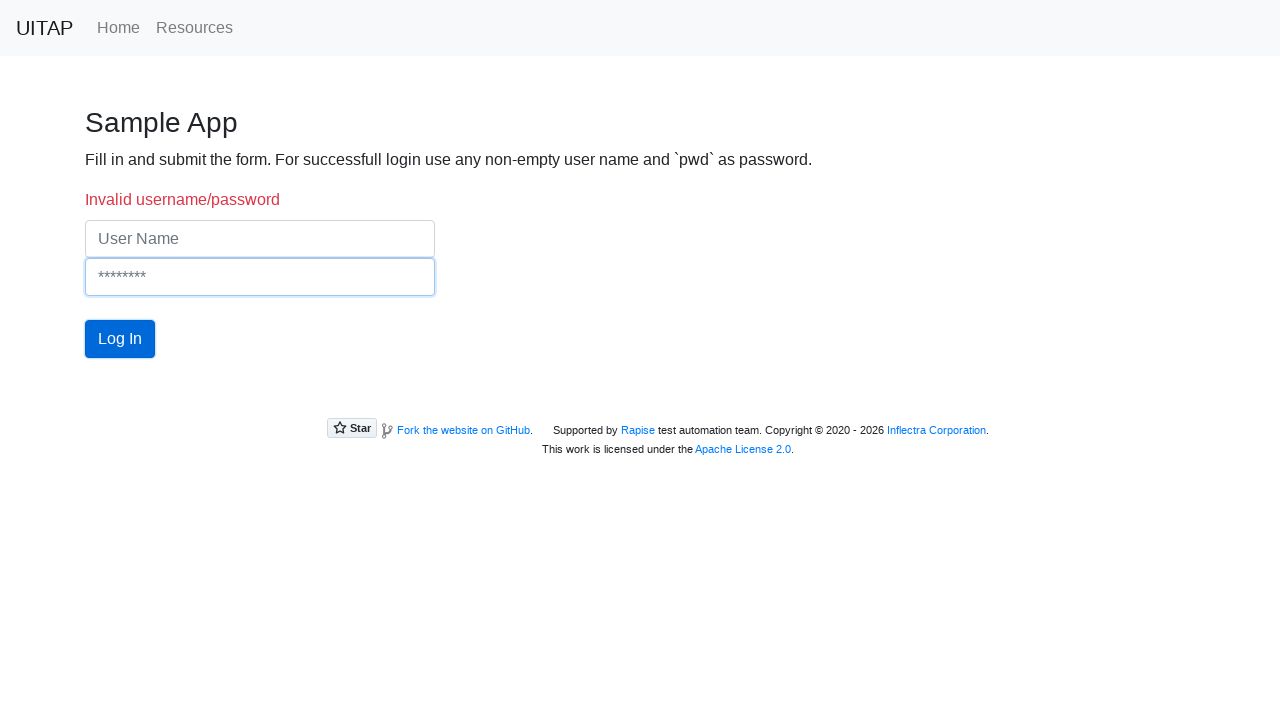

Reloaded page
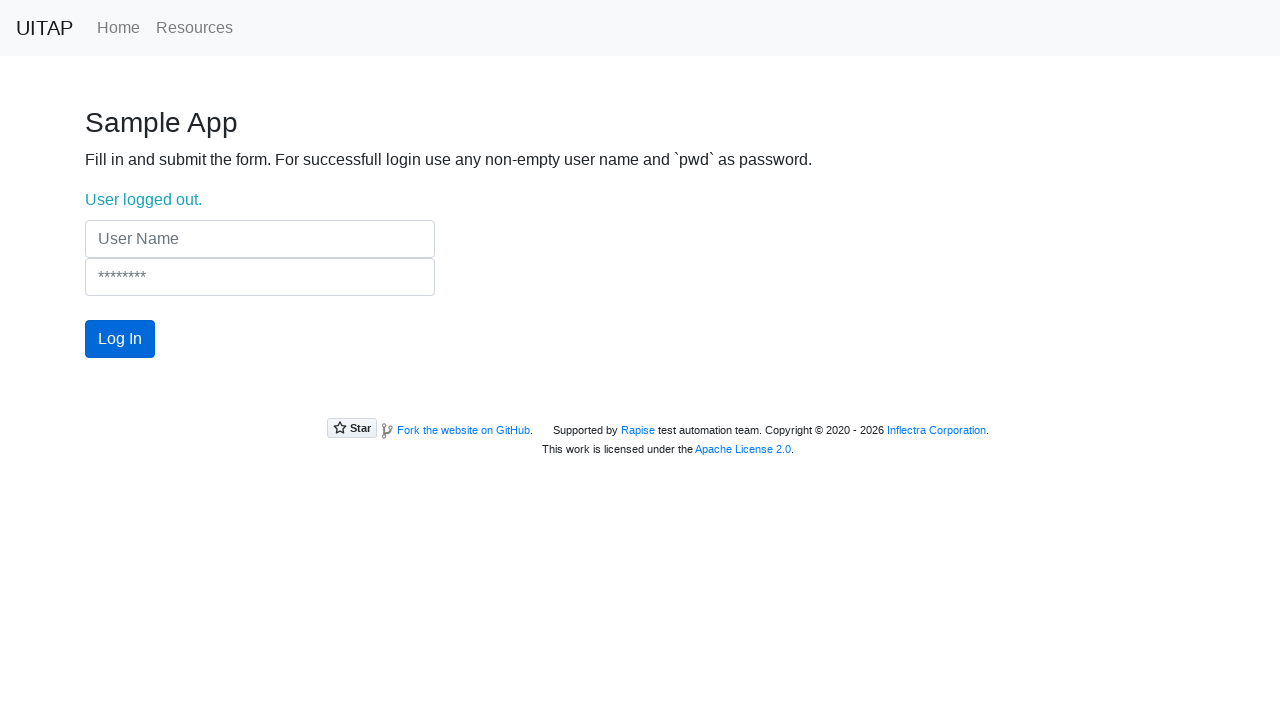

Filled username field with 'Test' on [name=UserName]
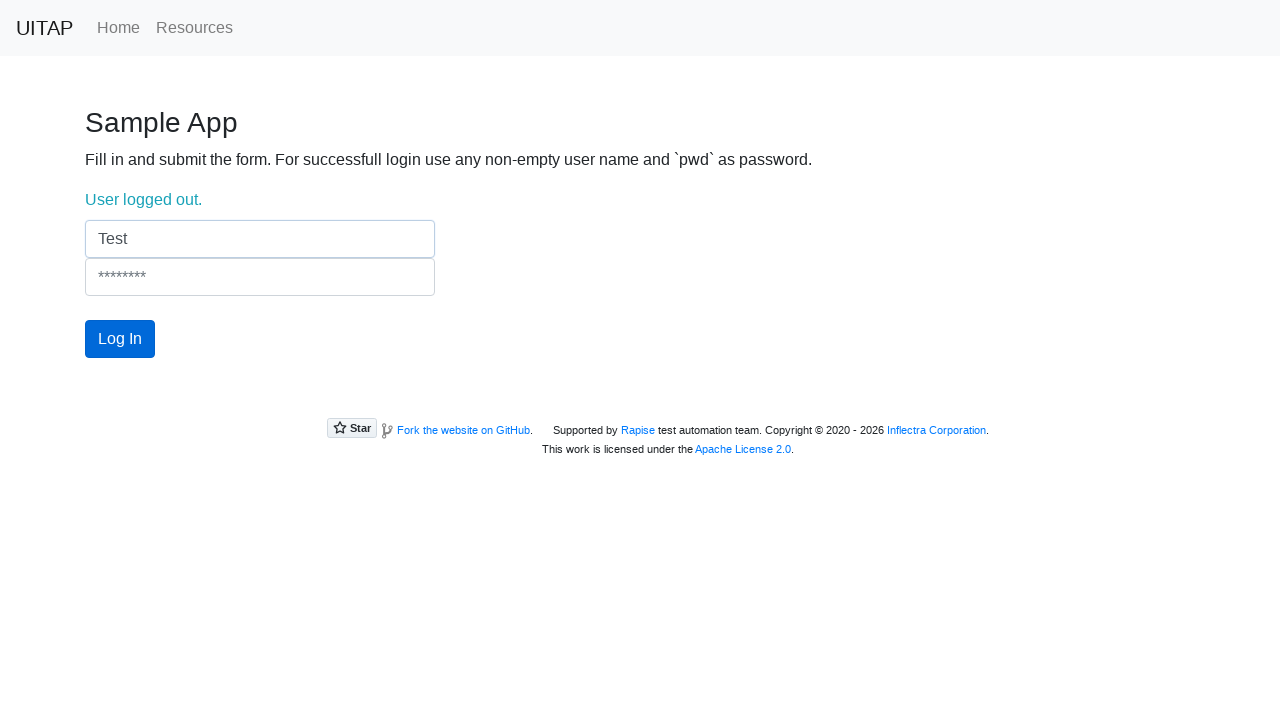

Filled password field with '_pwd_' on [name=Password]
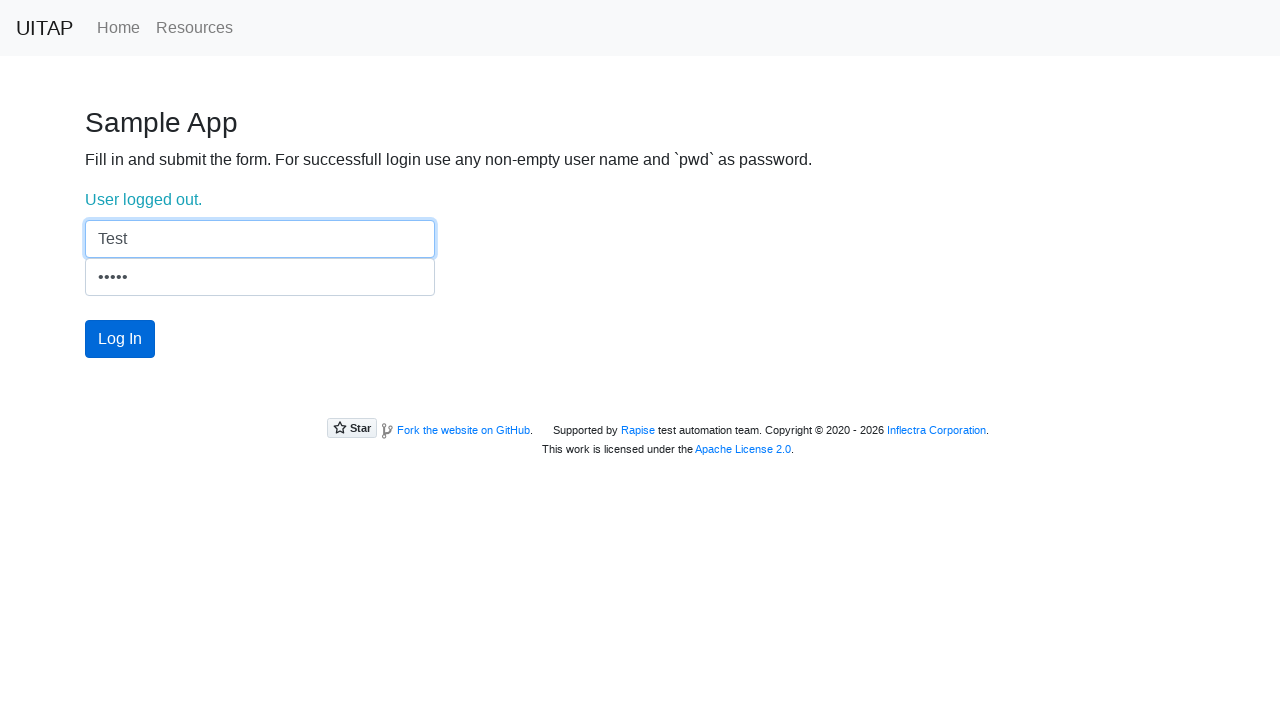

Clicked login button with valid username and wrong password at (120, 339) on #login
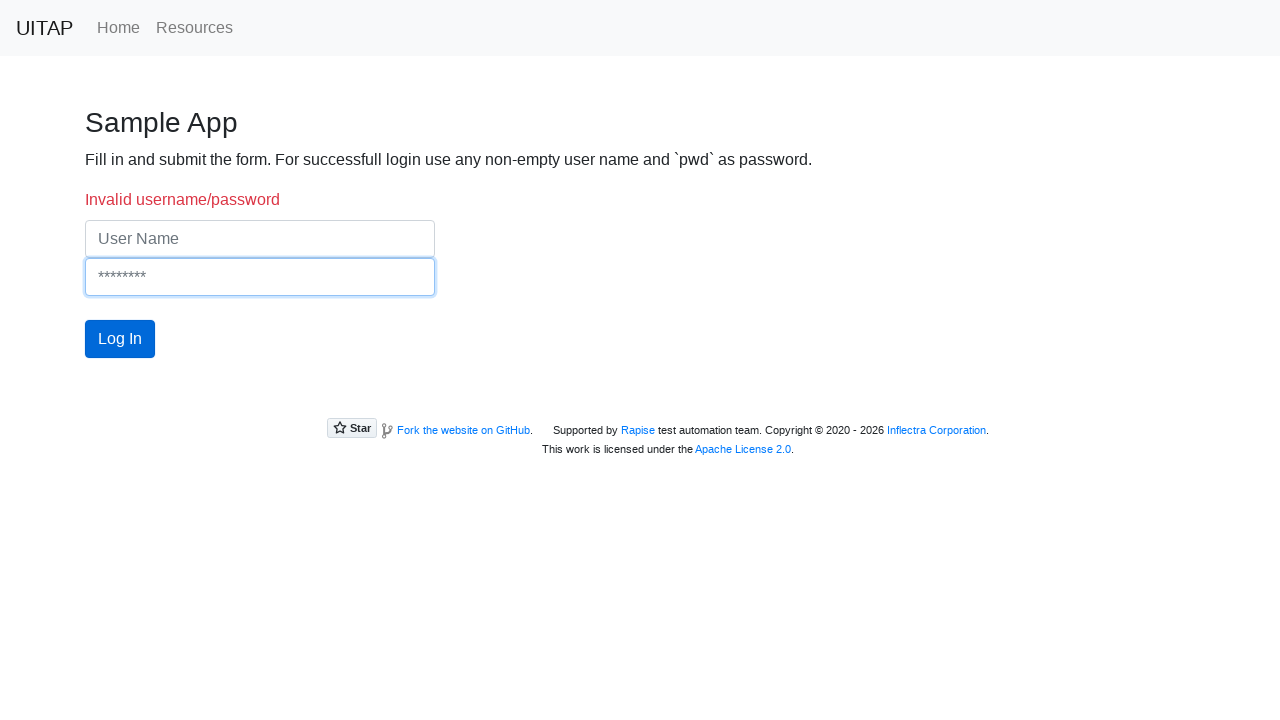

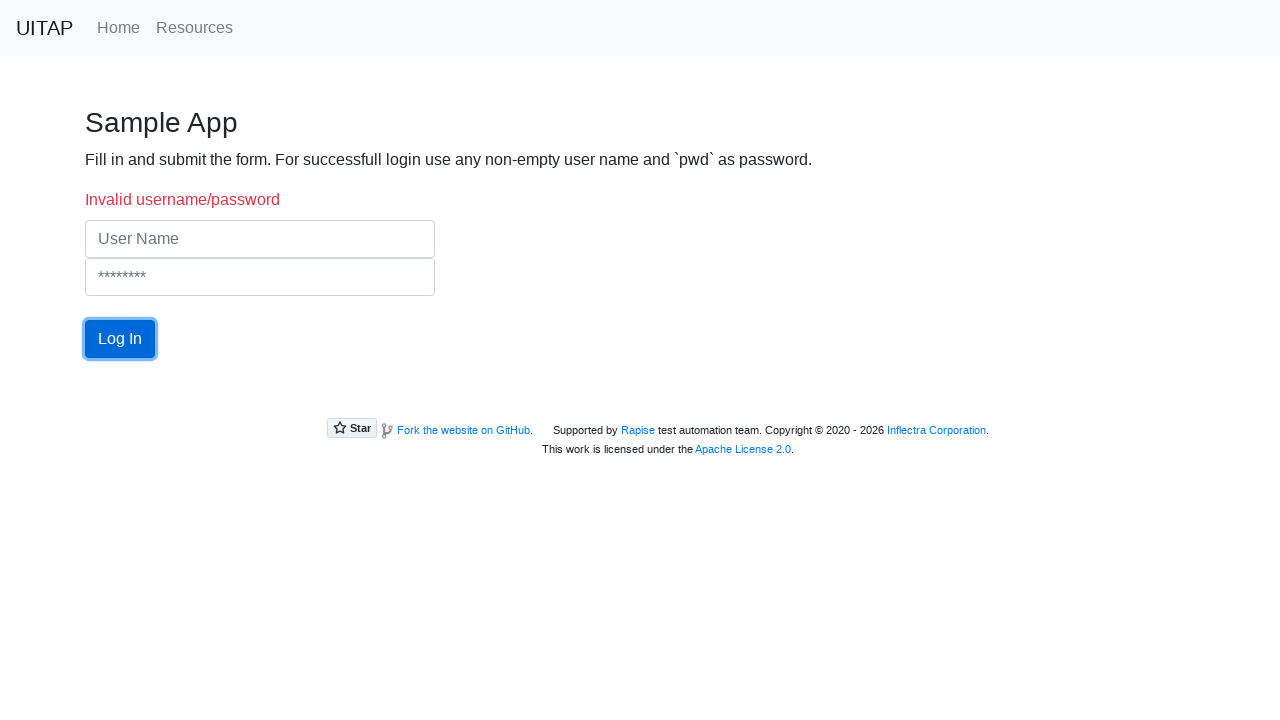